Tests a download progress bar by clicking the download button and waiting for completion

Starting URL: https://jqueryui.com/resources/demos/progressbar/download.html

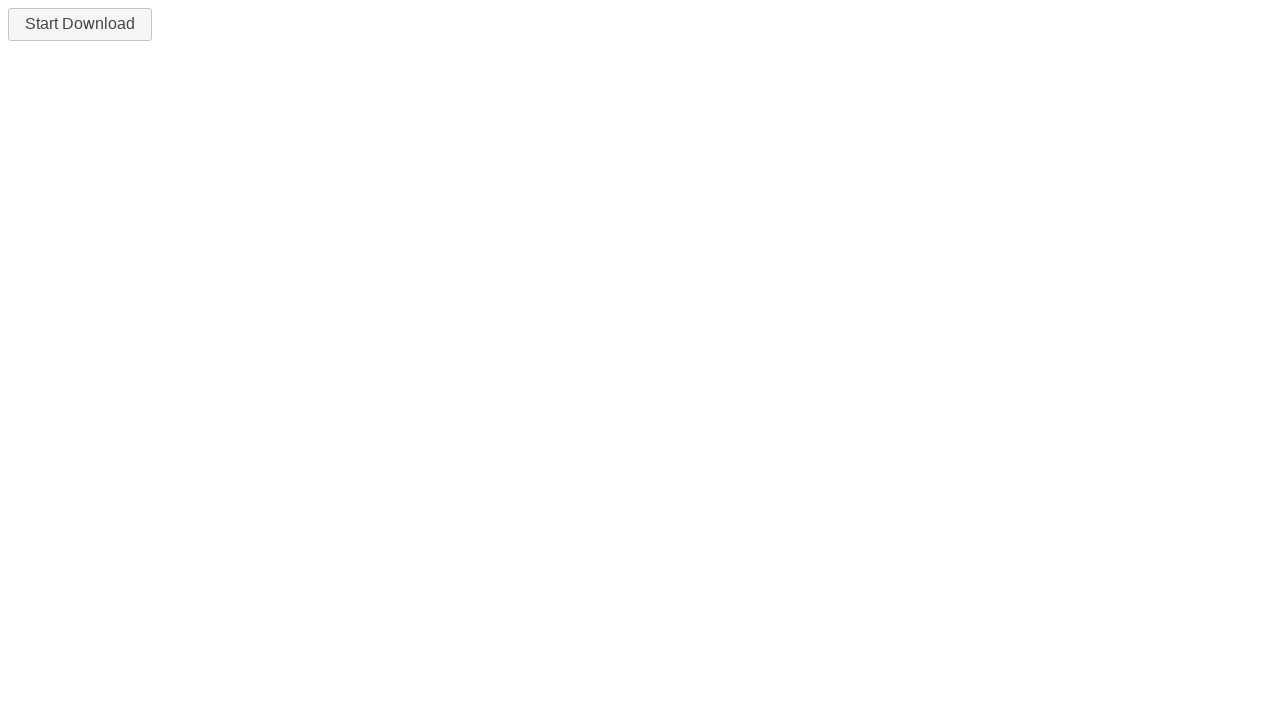

Clicked the download button at (80, 24) on #downloadButton
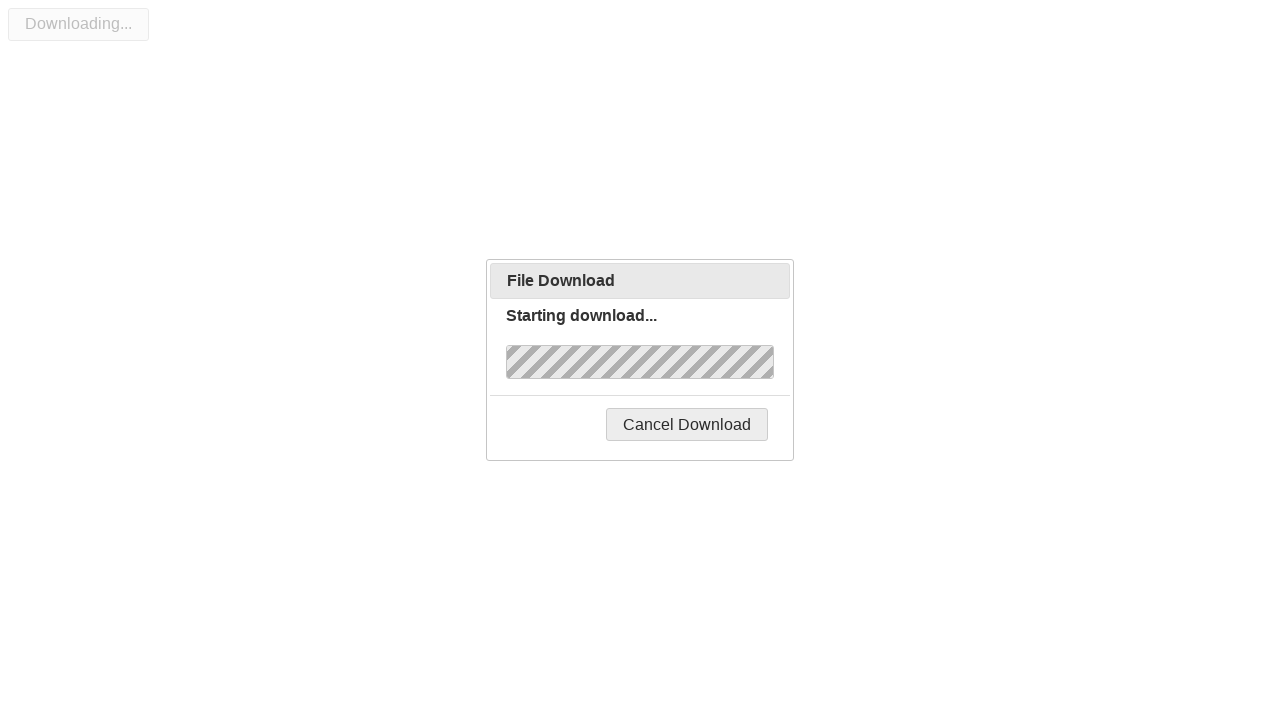

Progress bar completed - download finished
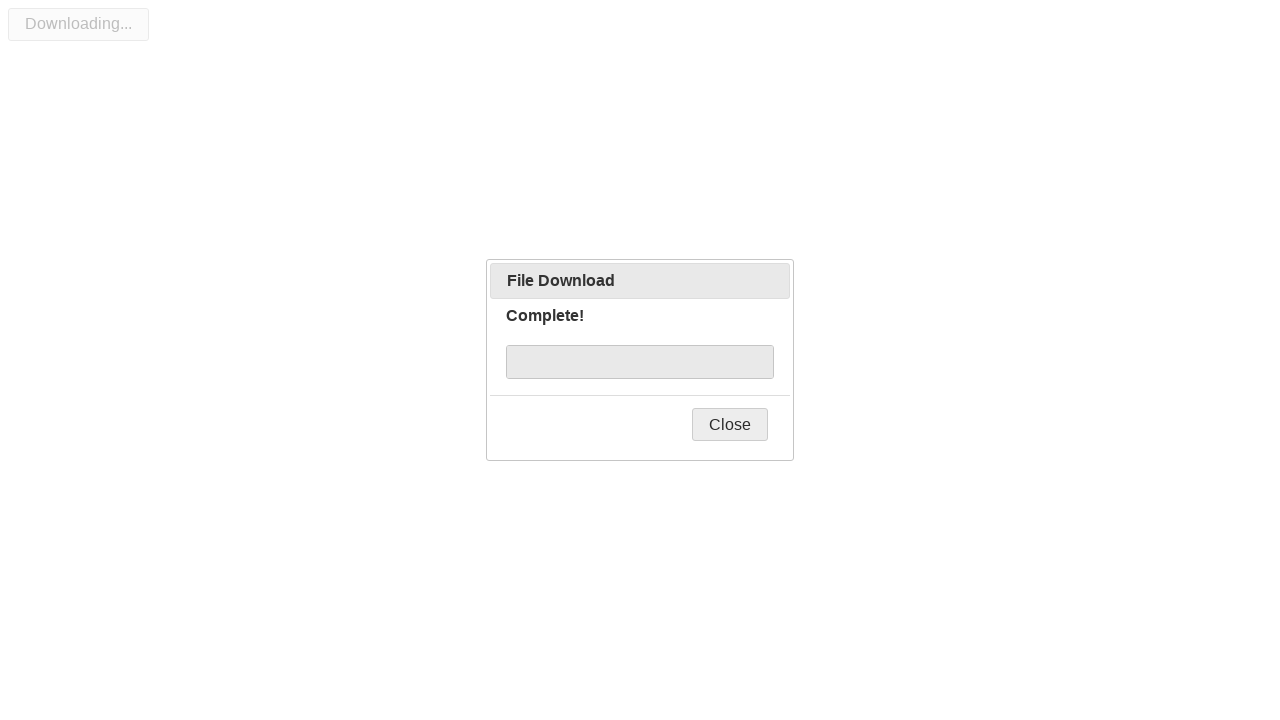

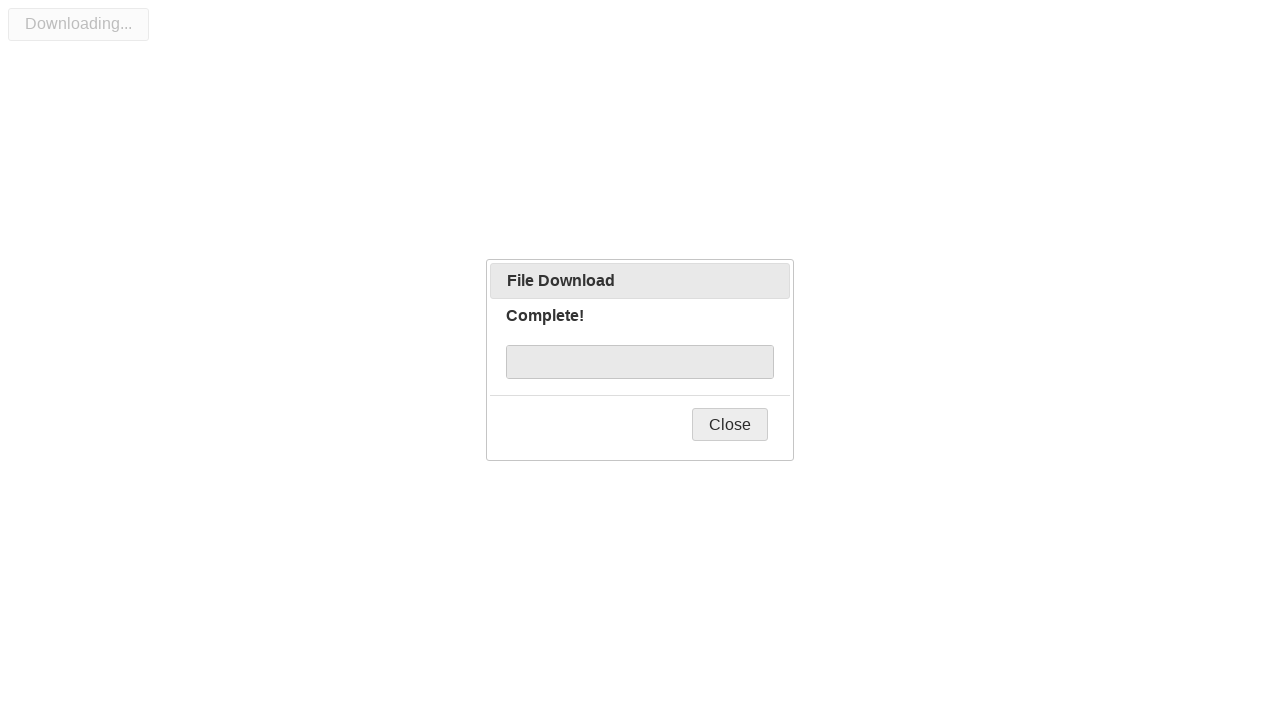